Tests iframe interaction by locating an iframe and clicking on a mentorship link within it

Starting URL: https://rahulshettyacademy.com/AutomationPractice/

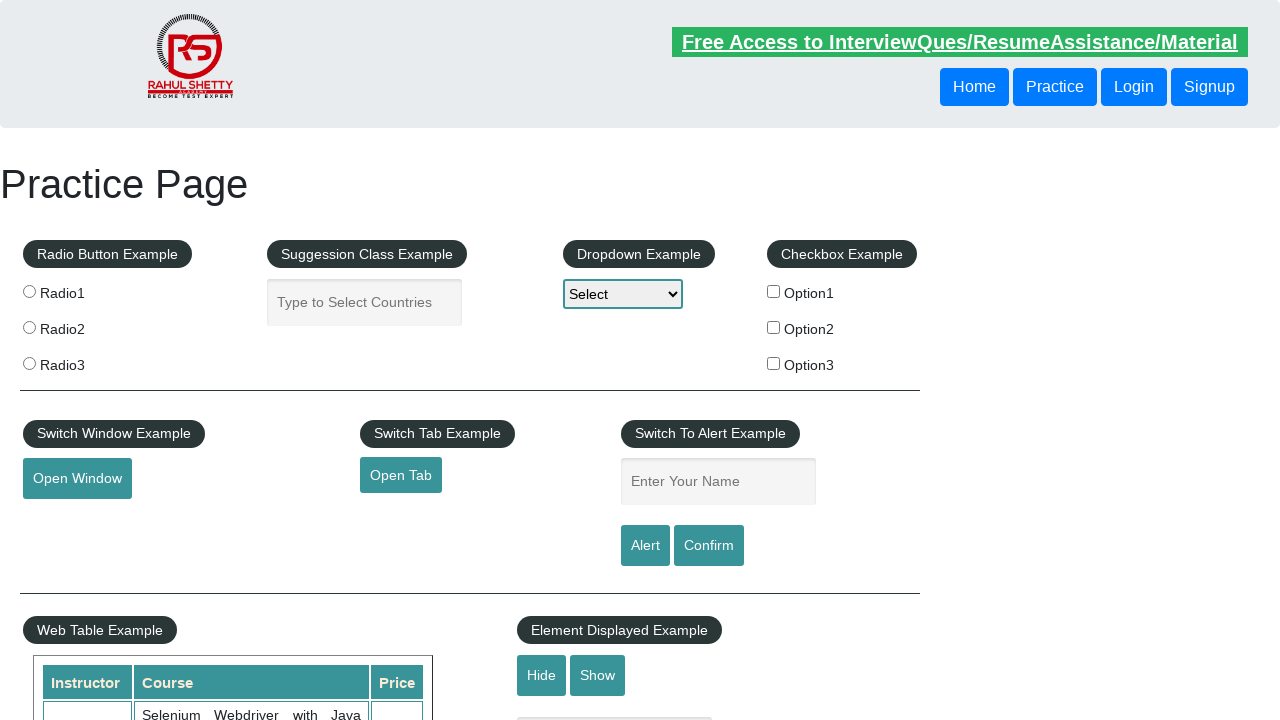

Waited for iframe with id 'courses-iframe' to load
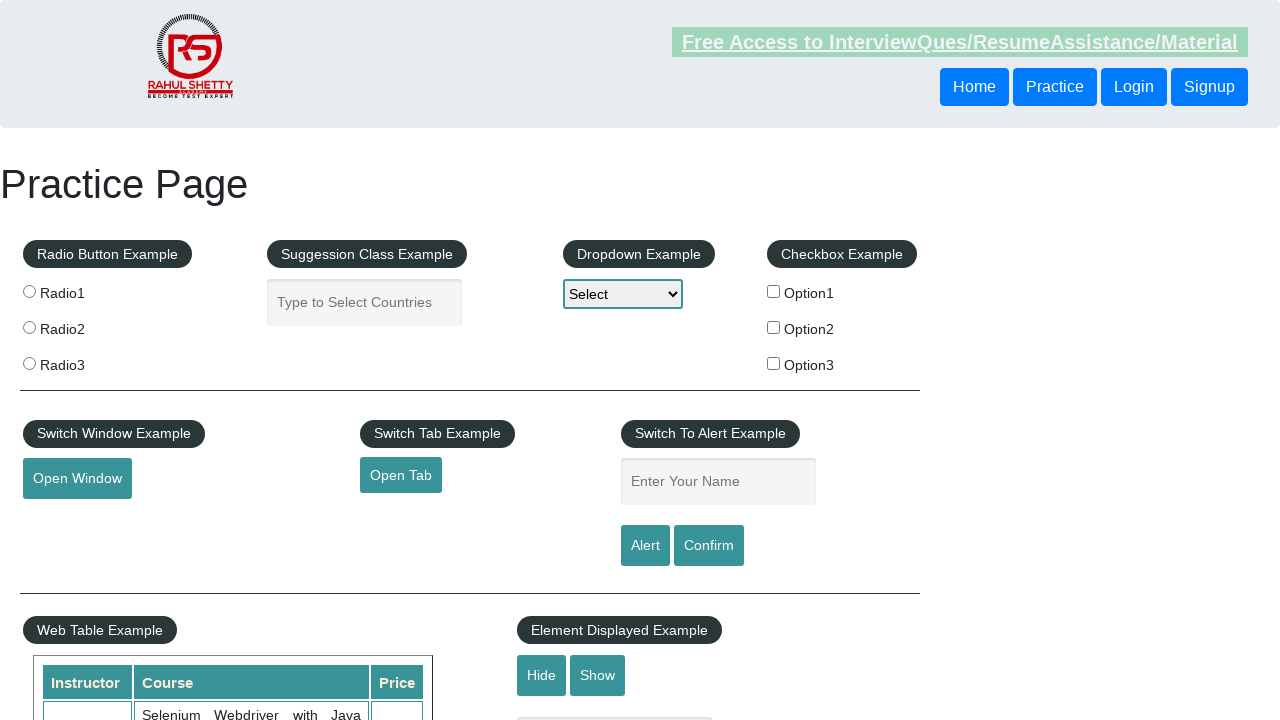

Located iframe element with id 'courses-iframe'
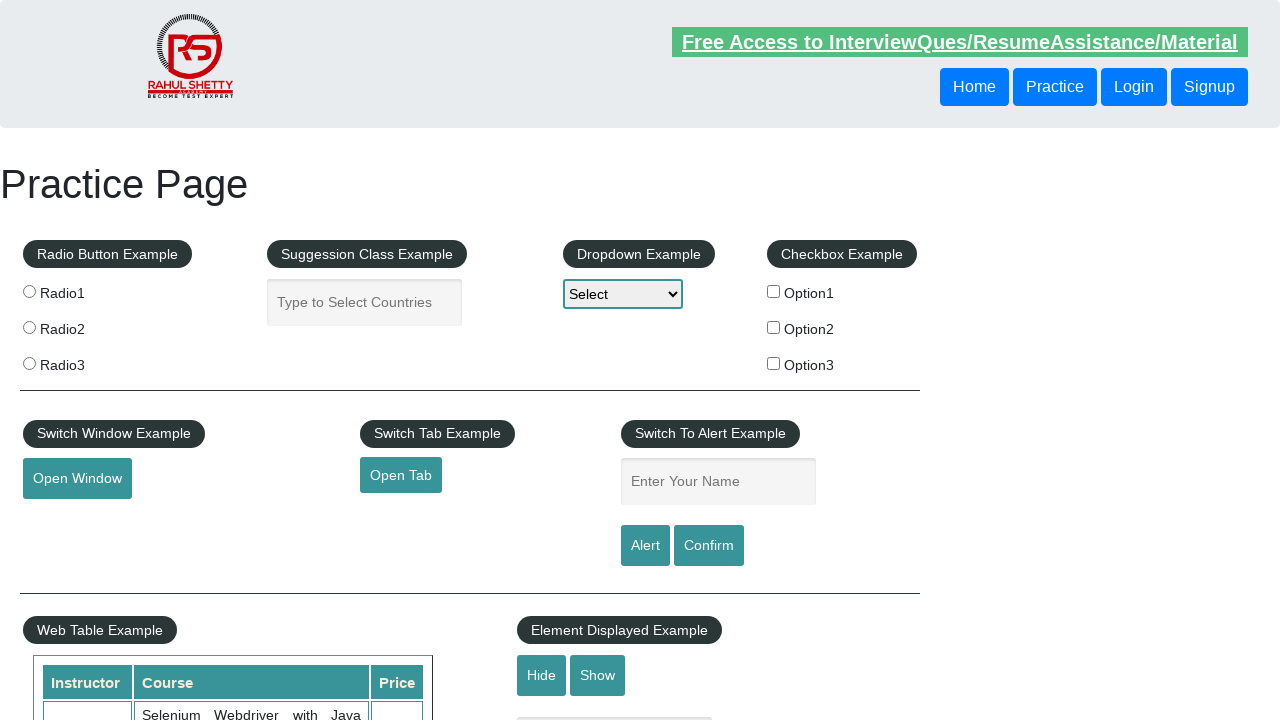

Clicked on mentorship link within iframe at (618, 360) on #courses-iframe >> internal:control=enter-frame >> a[href*='mentorship'] >> nth=
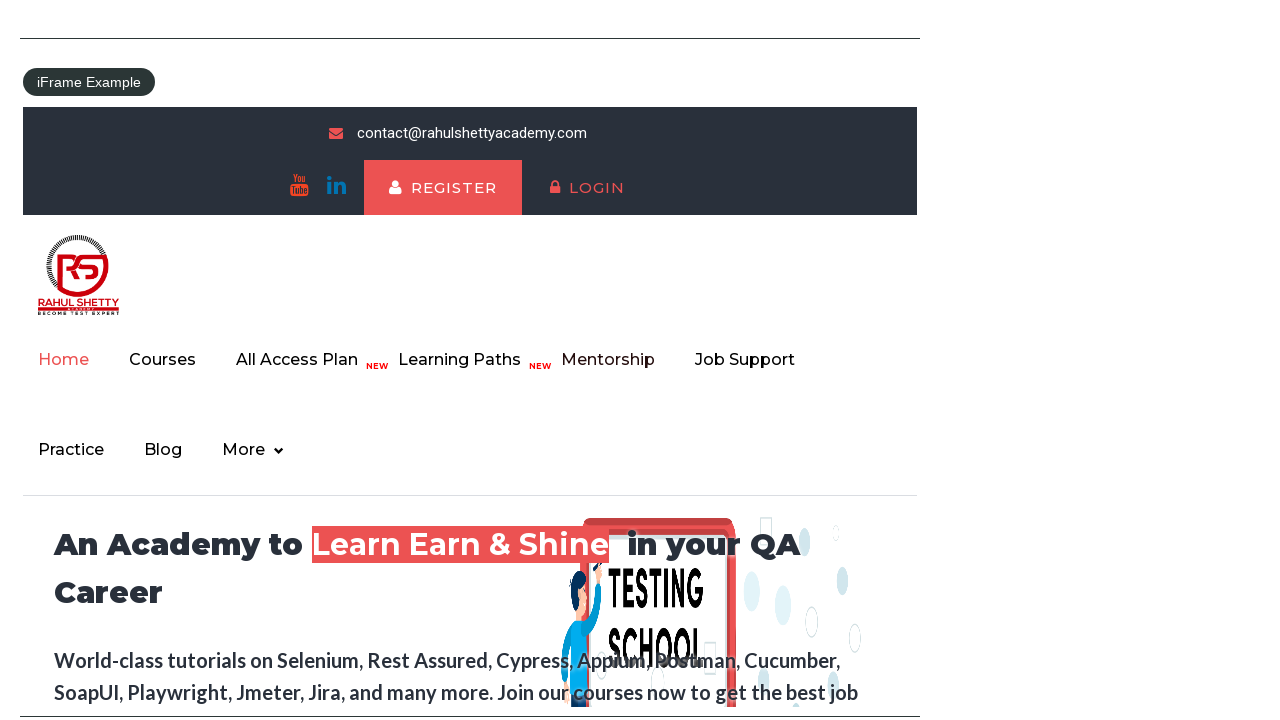

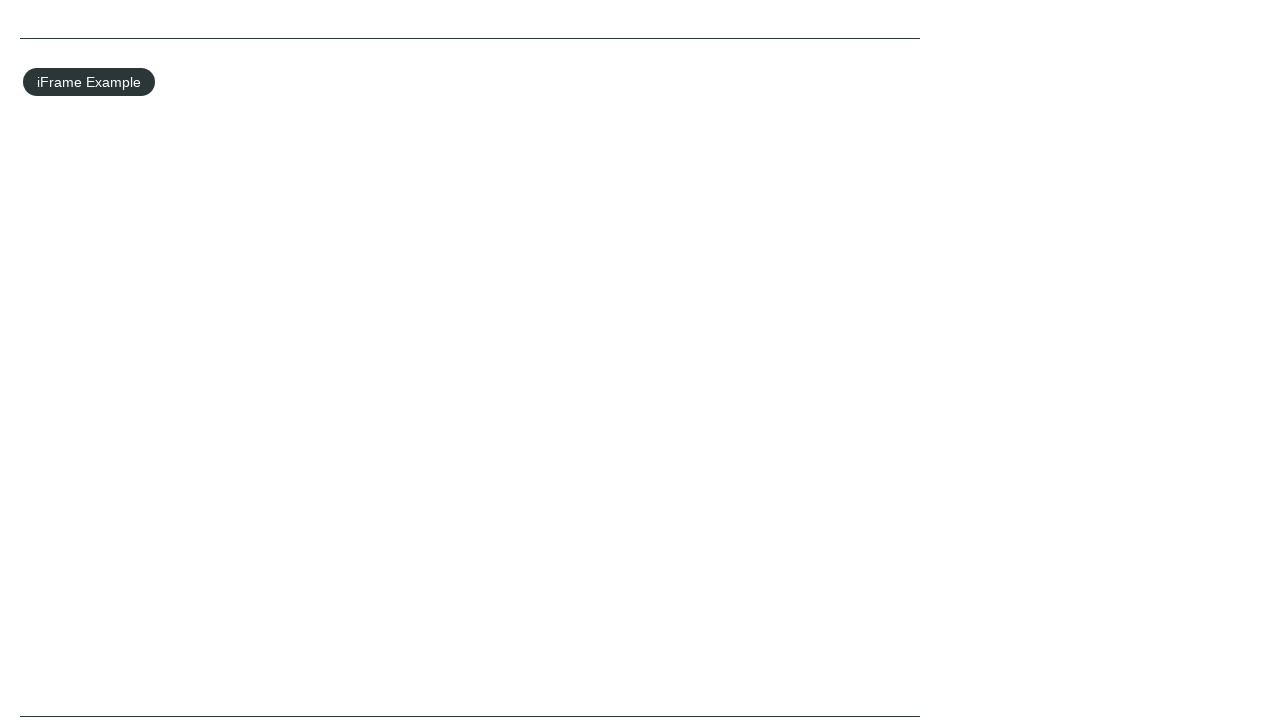